Tests partial link text locator functionality by navigating to VWO homepage and clicking on the "Start a free trial" link using partial text matching ("trial").

Starting URL: https://app.vwo.com

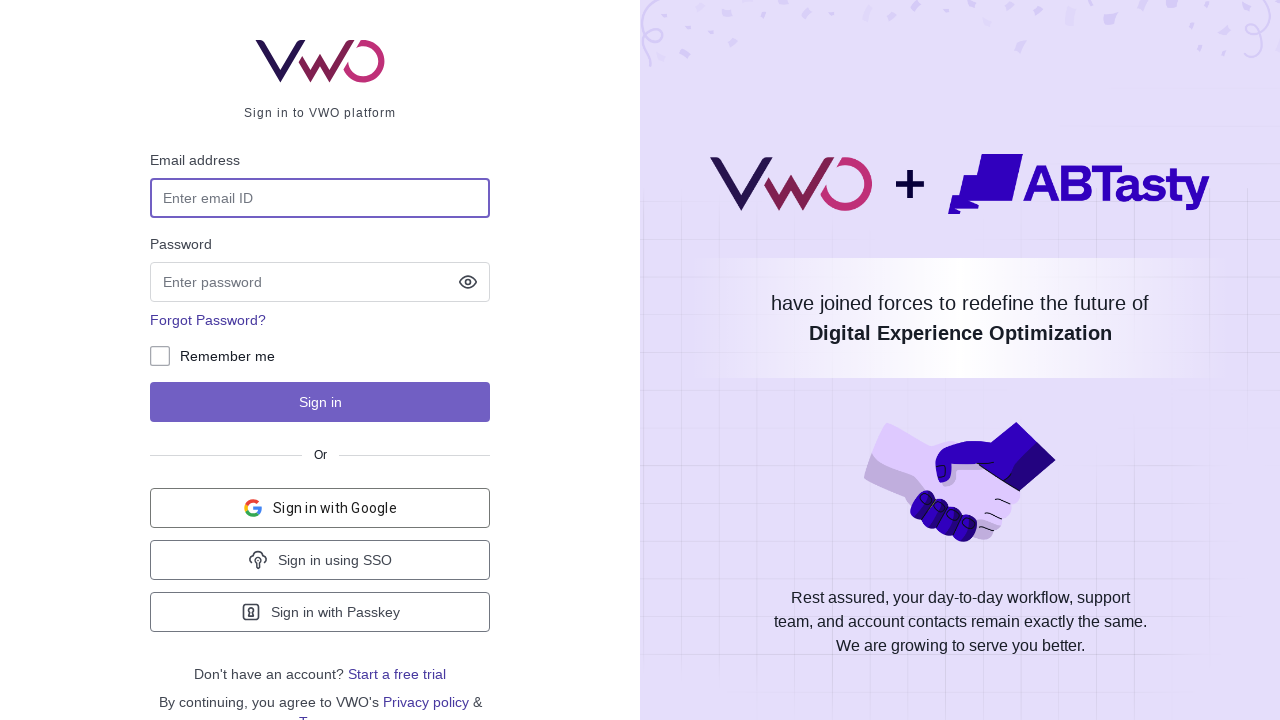

Navigated to VWO homepage at https://app.vwo.com
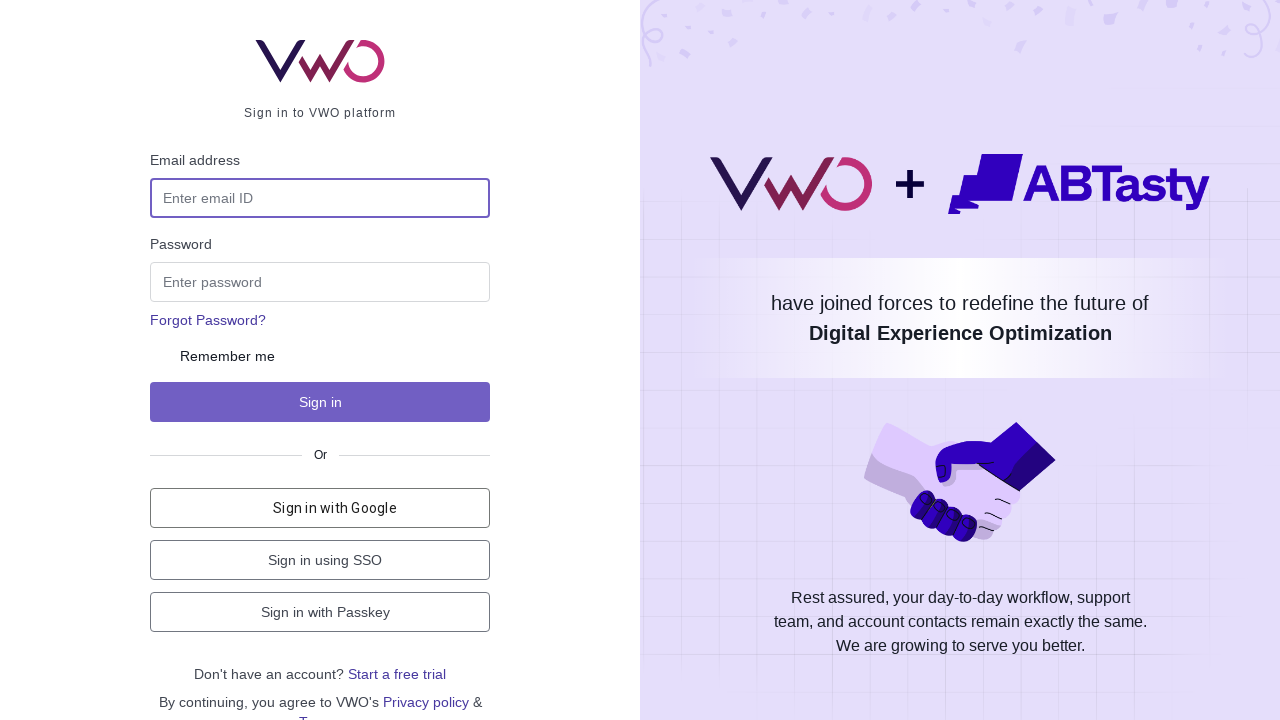

Clicked on 'Start a free trial' link using partial text matching at (397, 674) on a:has-text('trial')
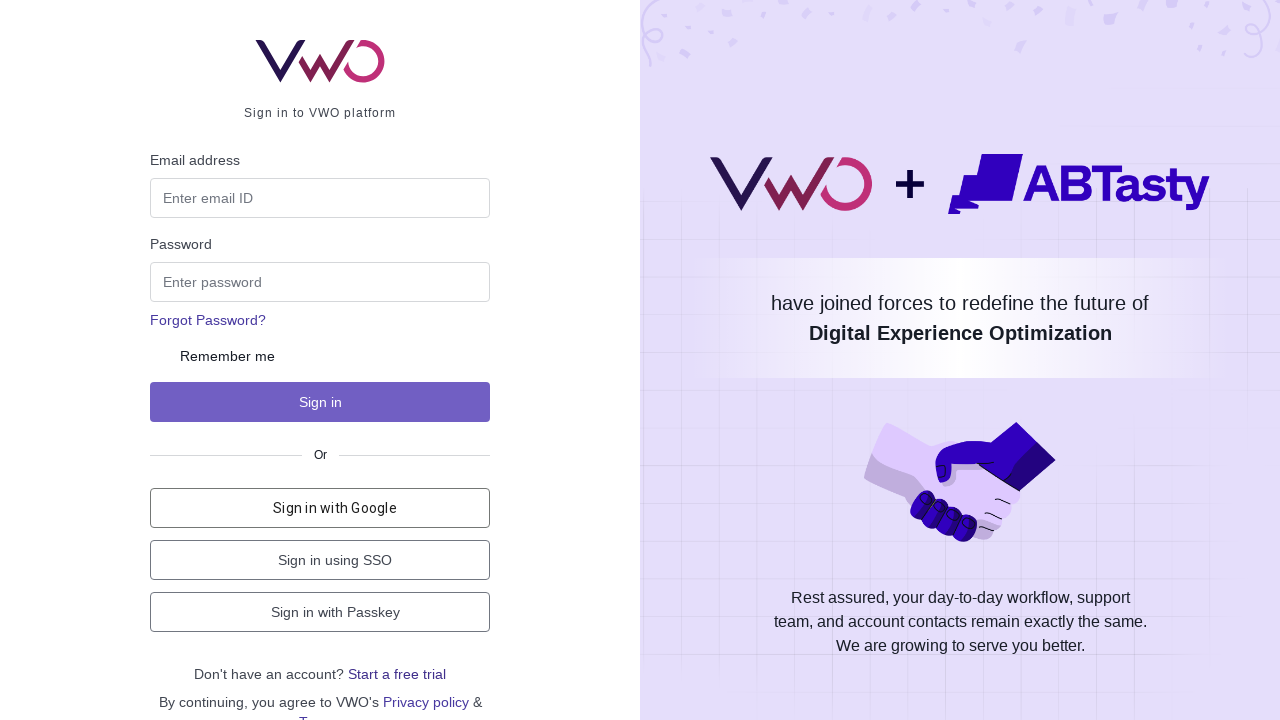

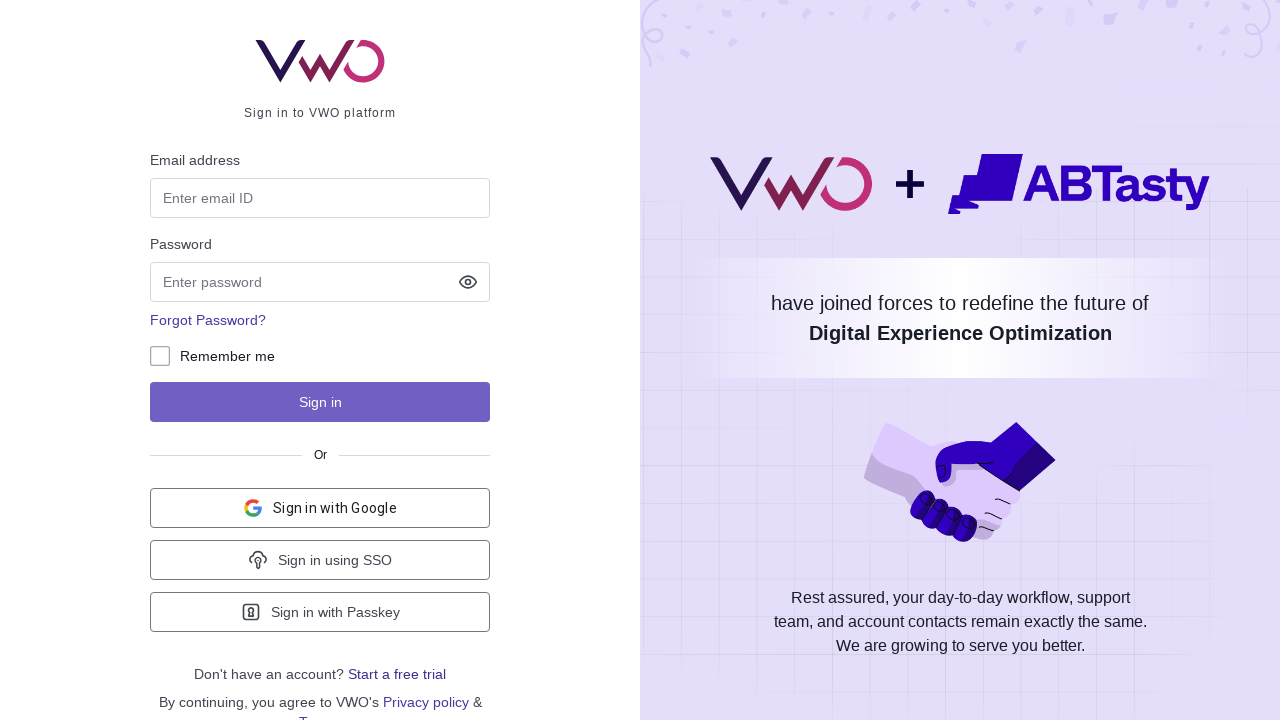